Tests page error handling by setting up a route to block image resources and listening for page errors while navigating to Apple's website

Starting URL: https://www.apple.com/

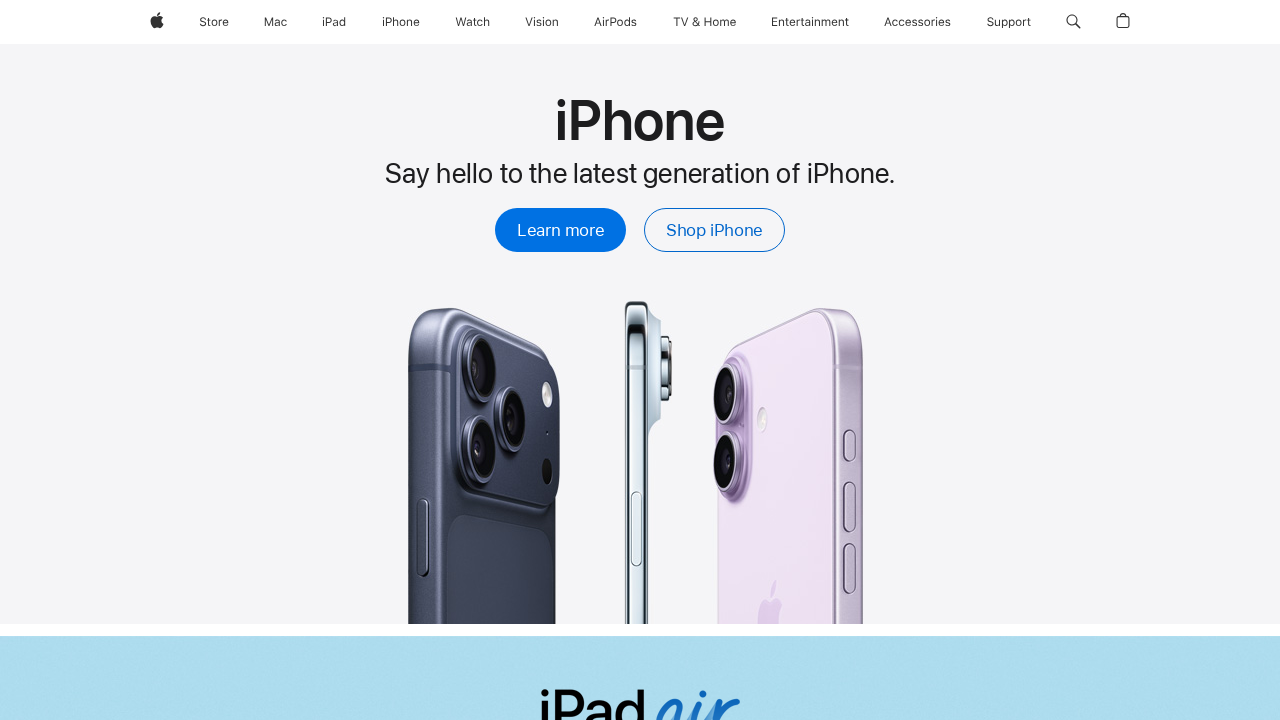

Set up route to block image resources
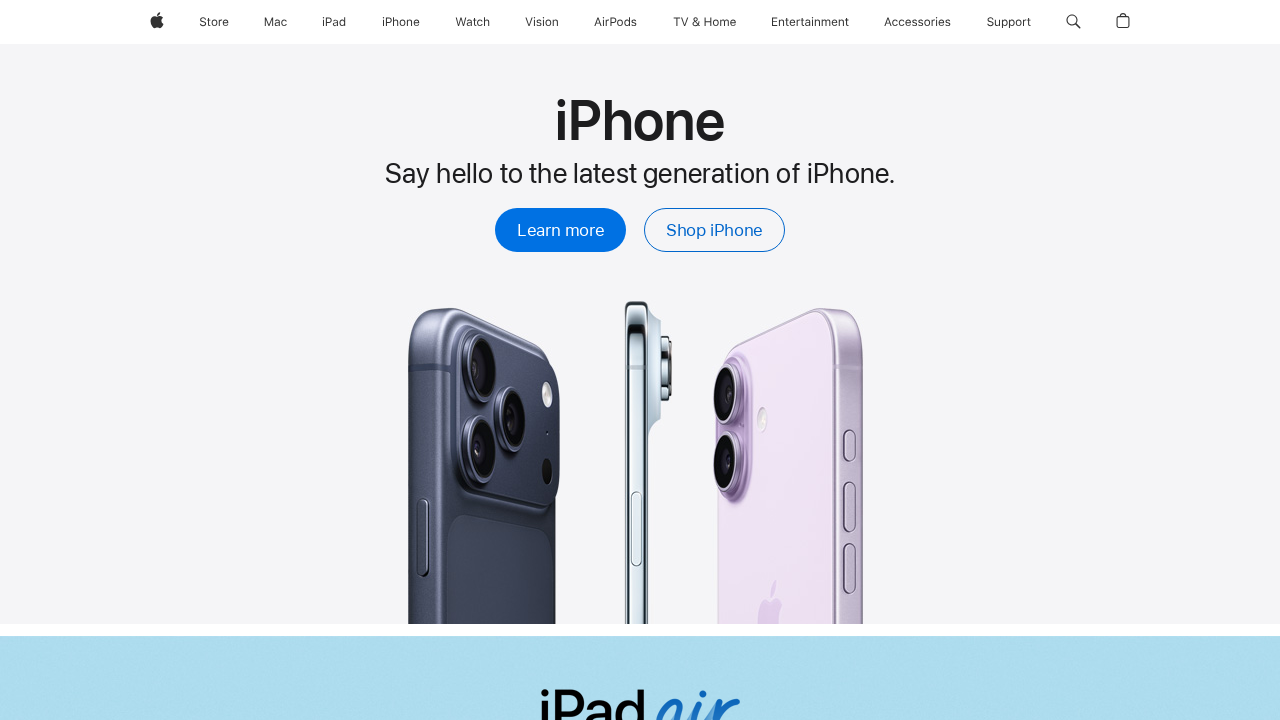

Set up page error listener
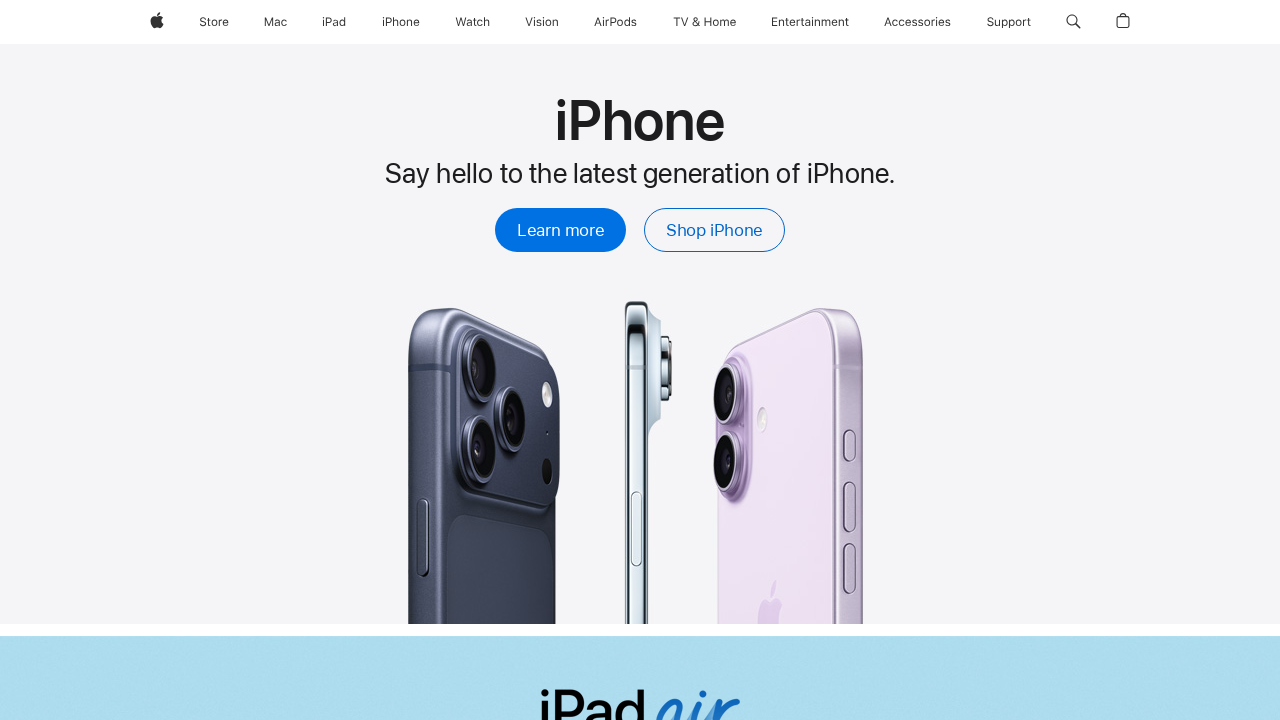

Navigated to https://www.apple.com/
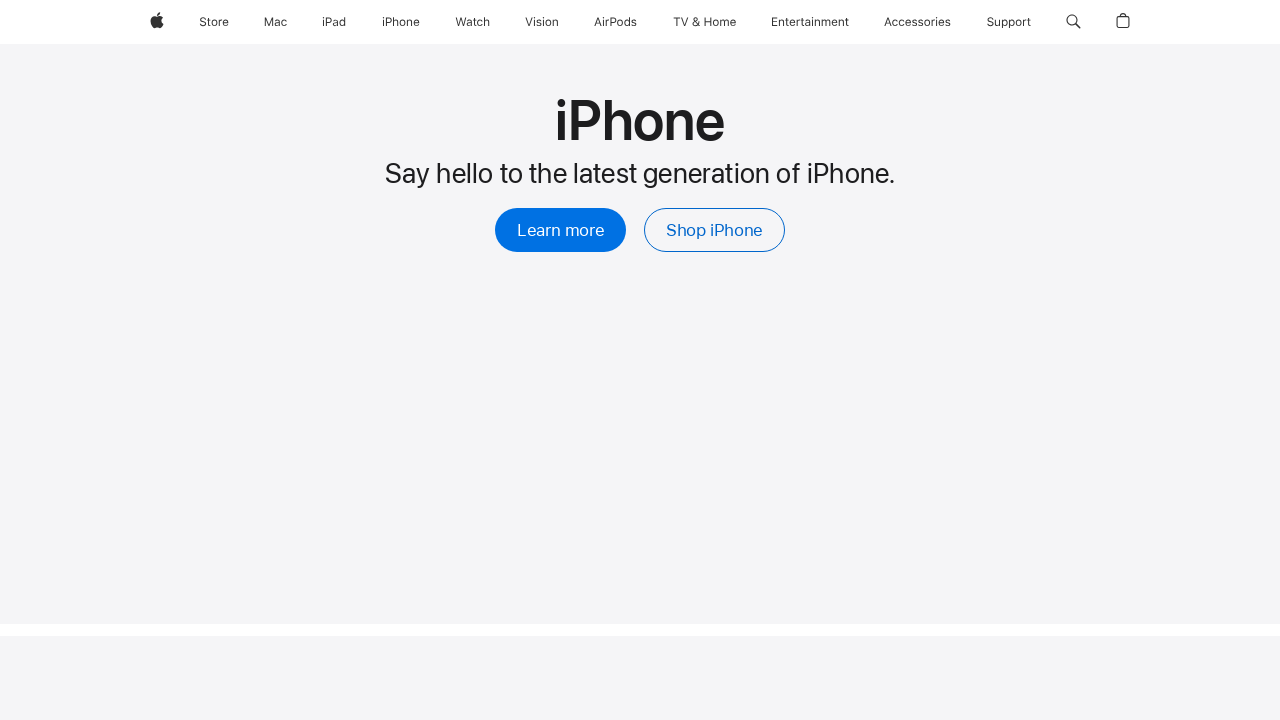

Page fully loaded (networkidle state reached)
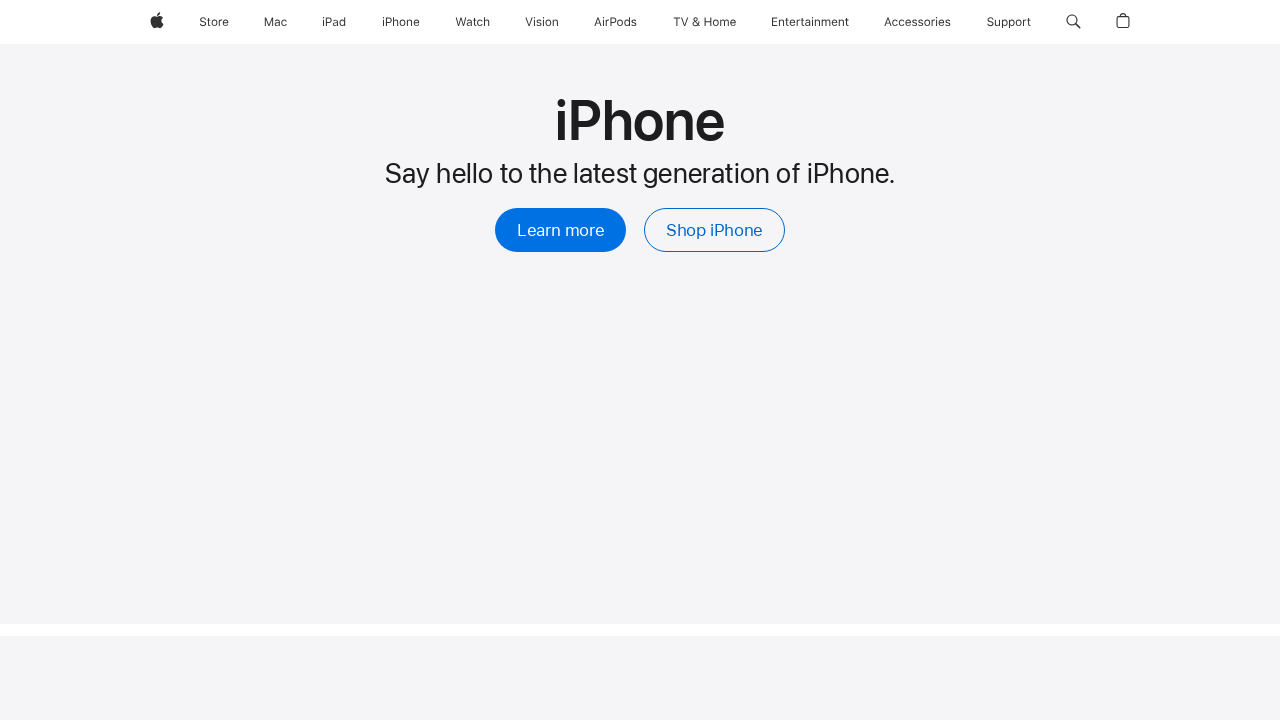

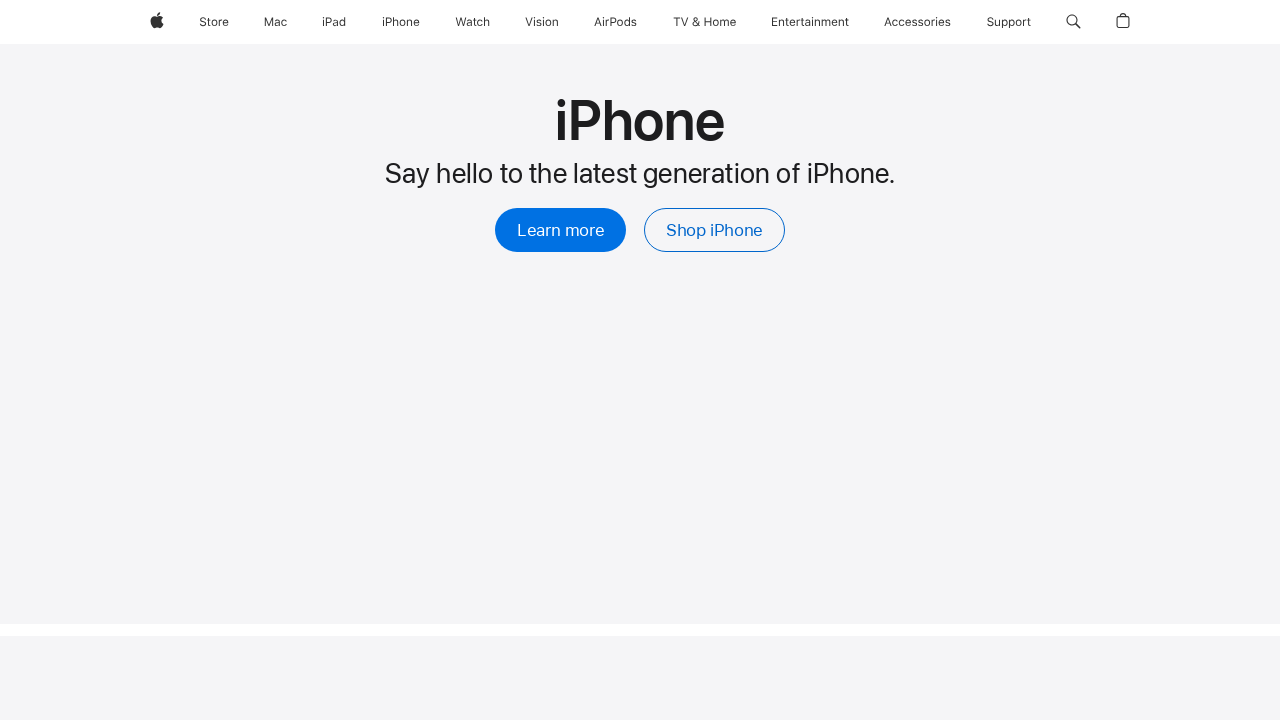